Tests JavaScript alert handling by clicking a button that triggers a JS alert, accepting the alert, and verifying the result message

Starting URL: https://the-internet.herokuapp.com/javascript_alerts

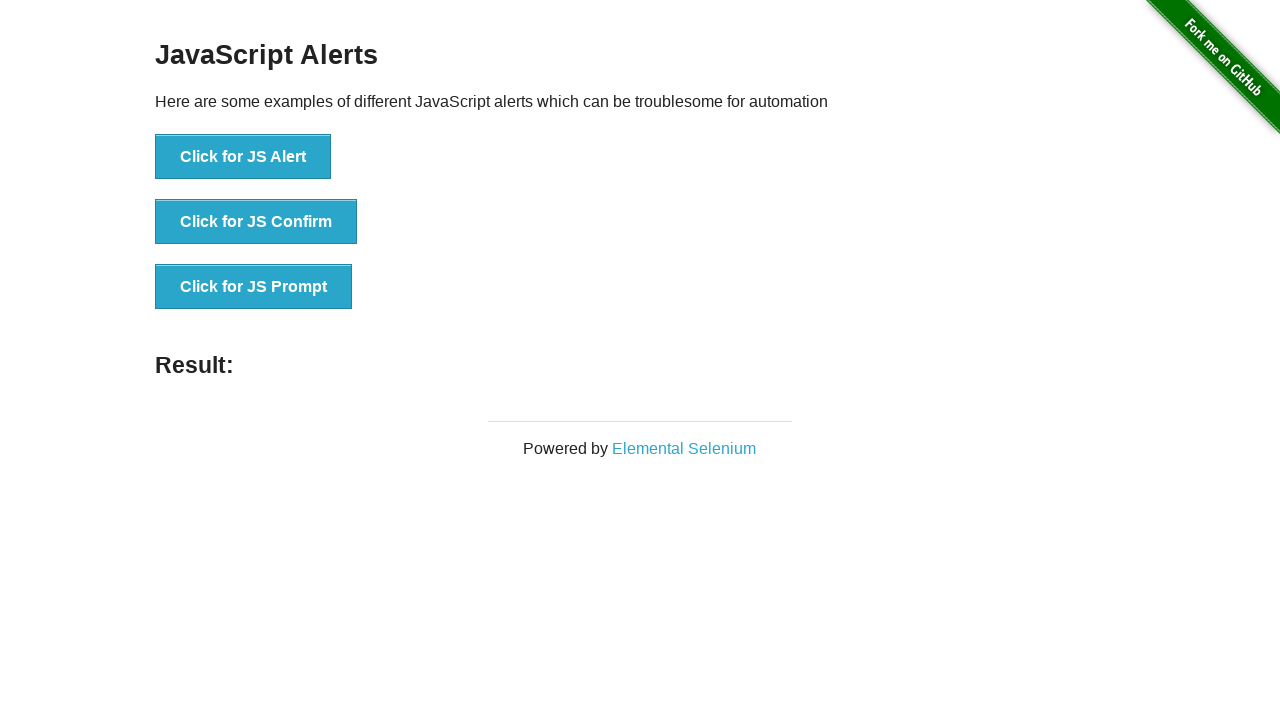

Waited for JS Alert button to be visible
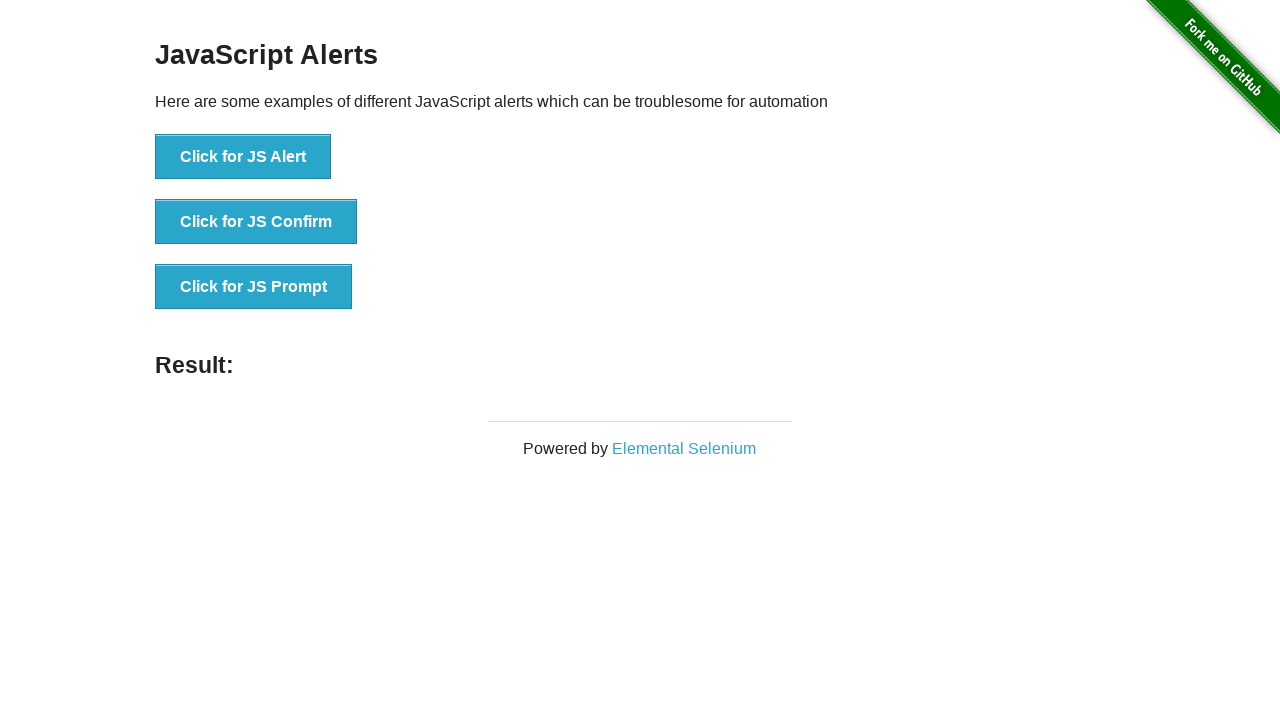

Clicked the JS Alert button at (243, 157) on button[onClick='jsAlert()']
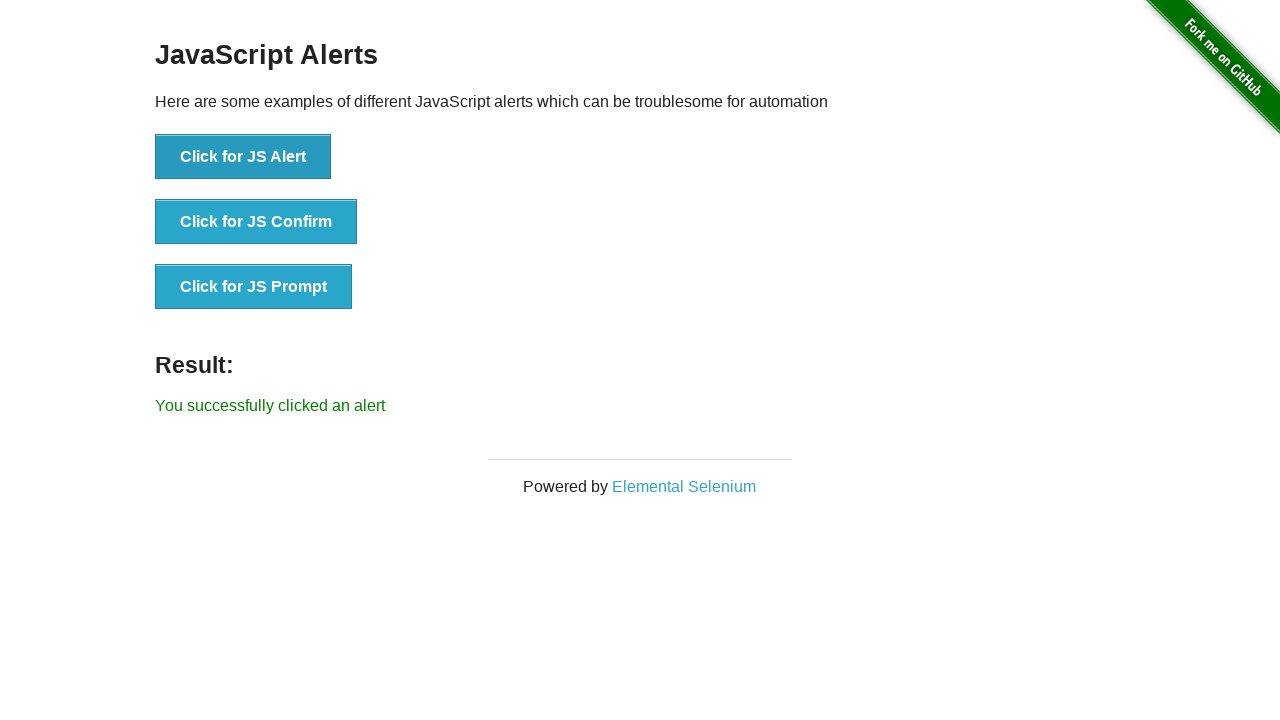

Set up dialog handler to accept alerts
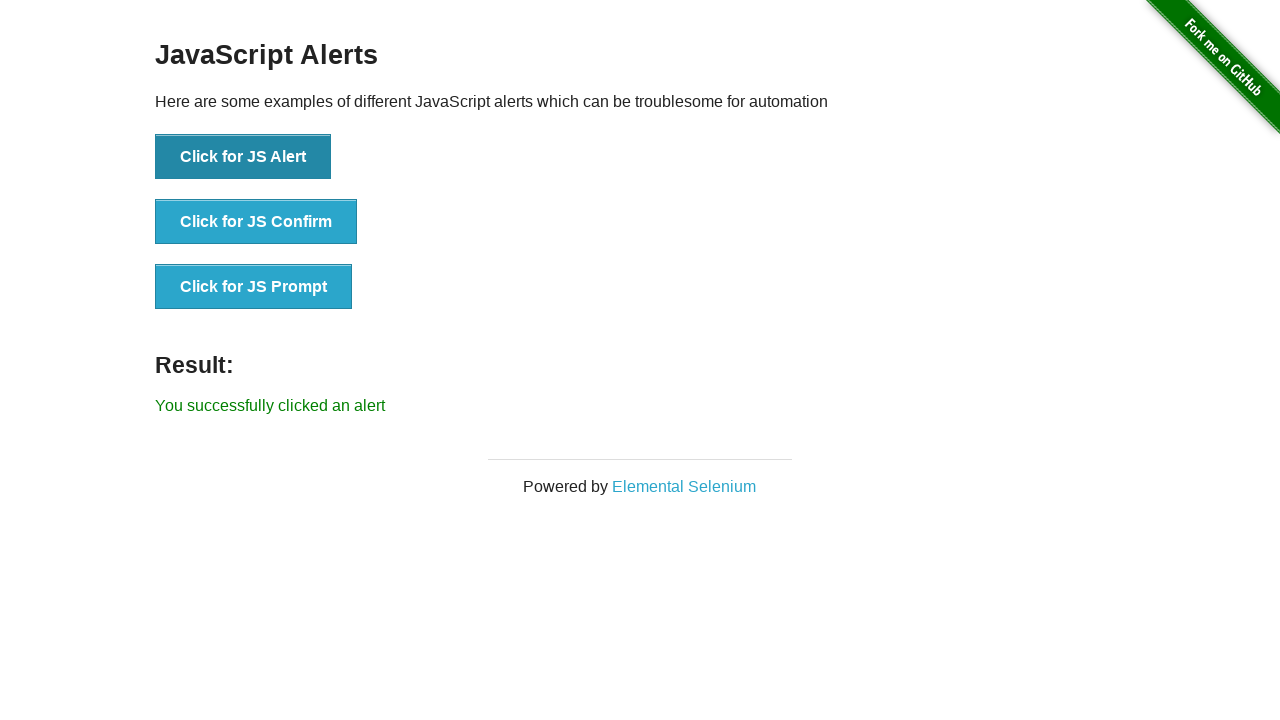

Re-clicked the JS Alert button to trigger alert with handler active at (243, 157) on button[onClick='jsAlert()']
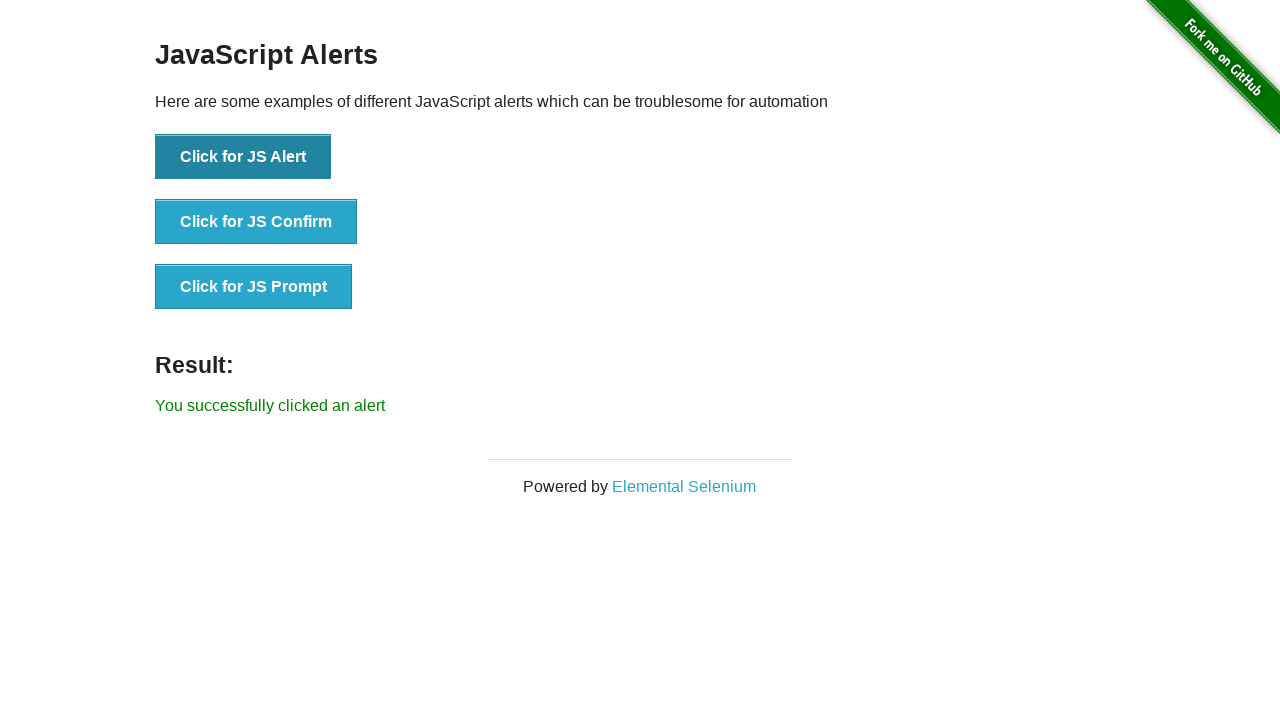

Waited for result message to appear
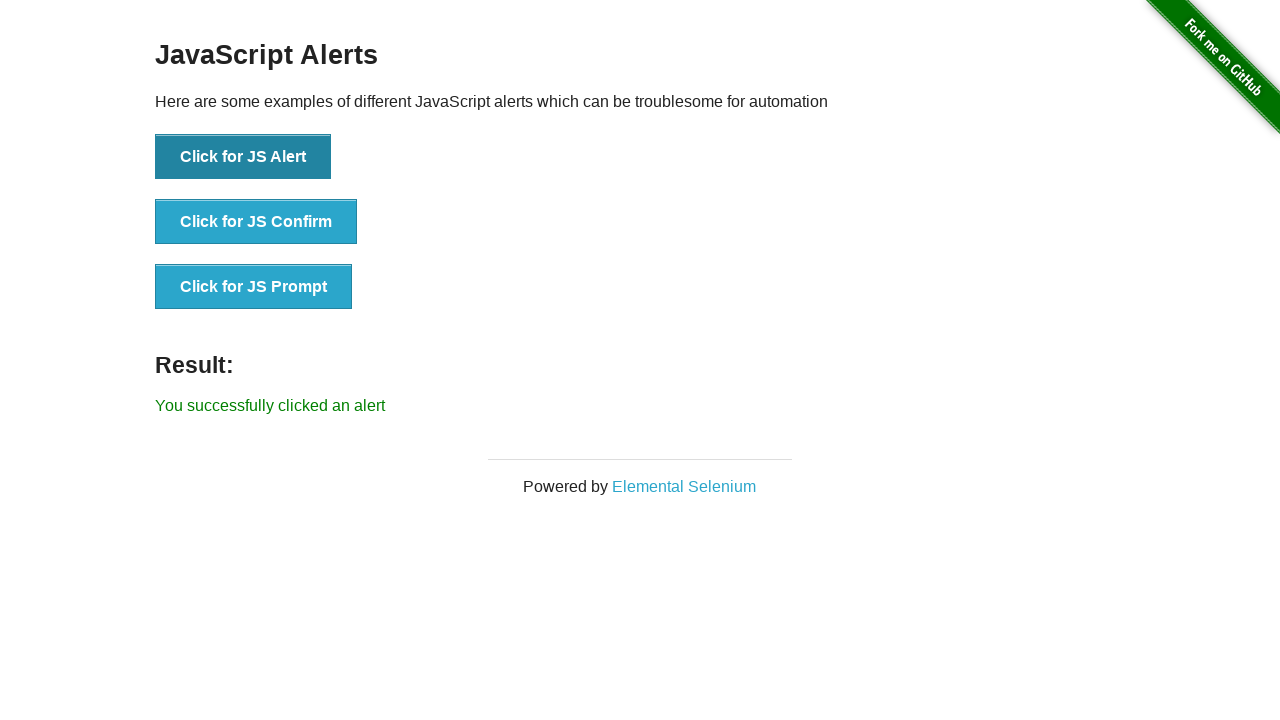

Retrieved result text: 'You successfully clicked an alert'
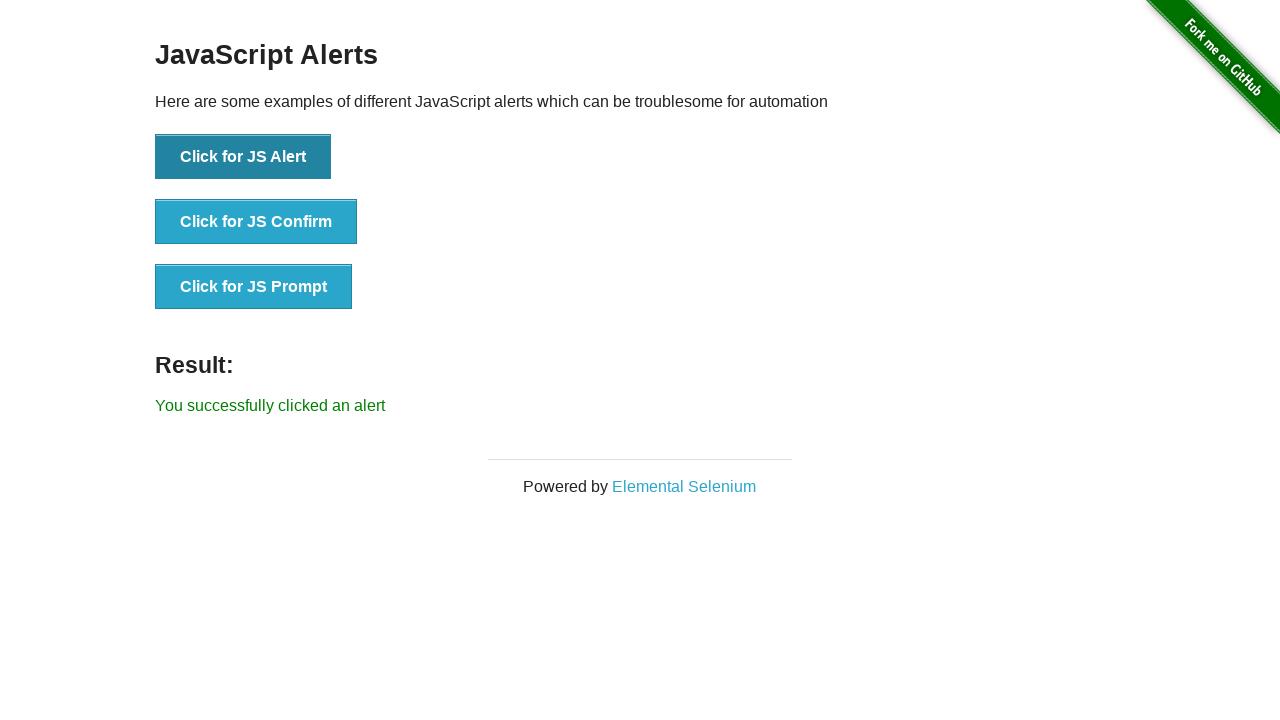

Verified result text matches expected message
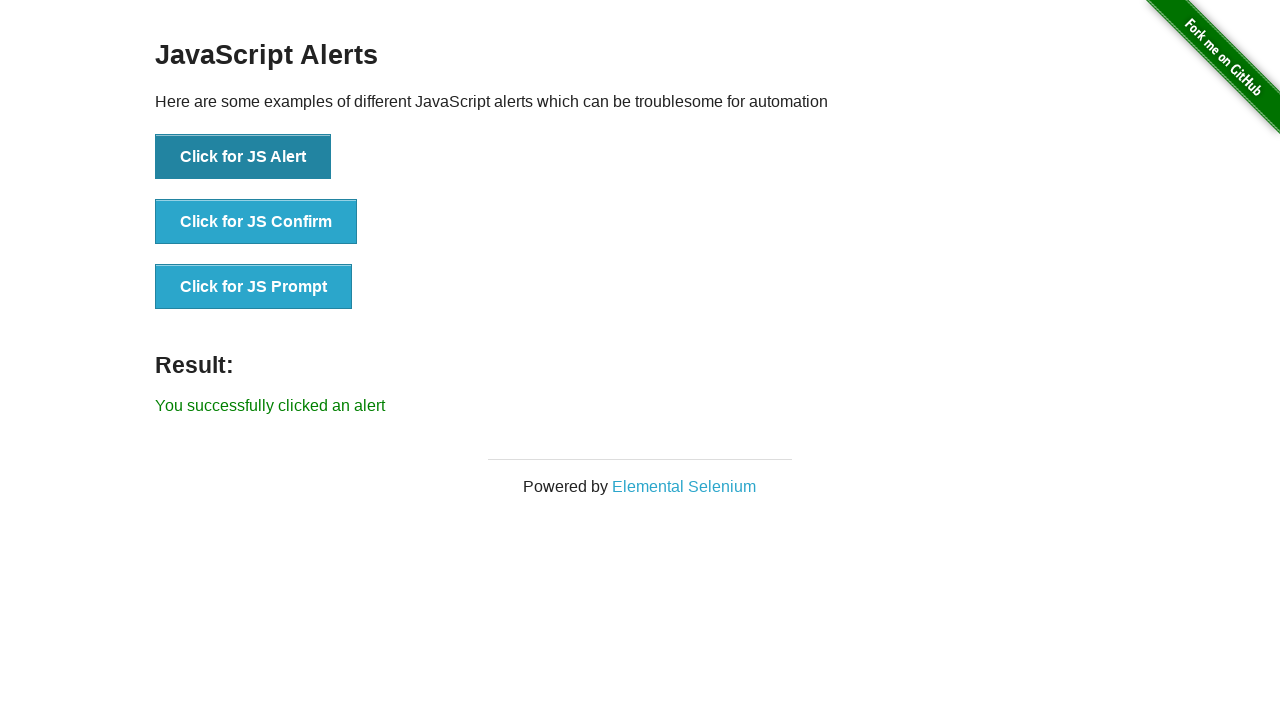

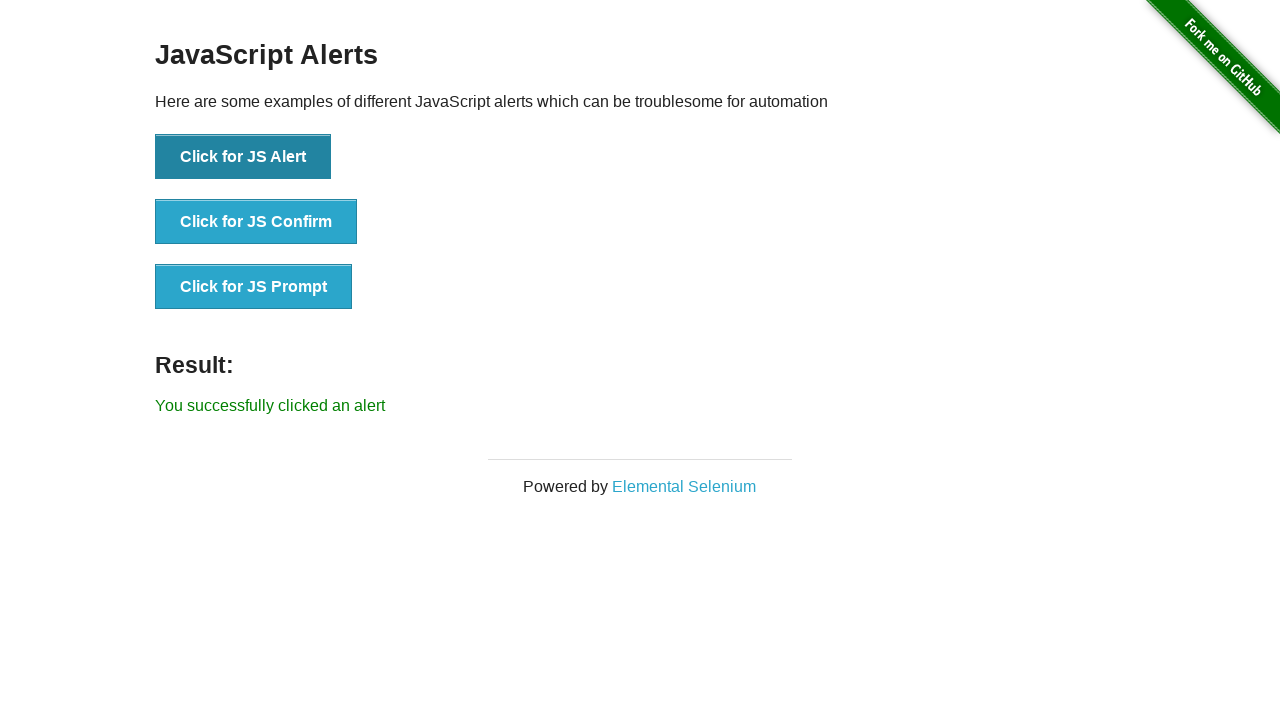